Tests multi-window handling by clicking a link that opens a new window, switching between the parent and child windows, and verifying content on each

Starting URL: https://the-internet.herokuapp.com/

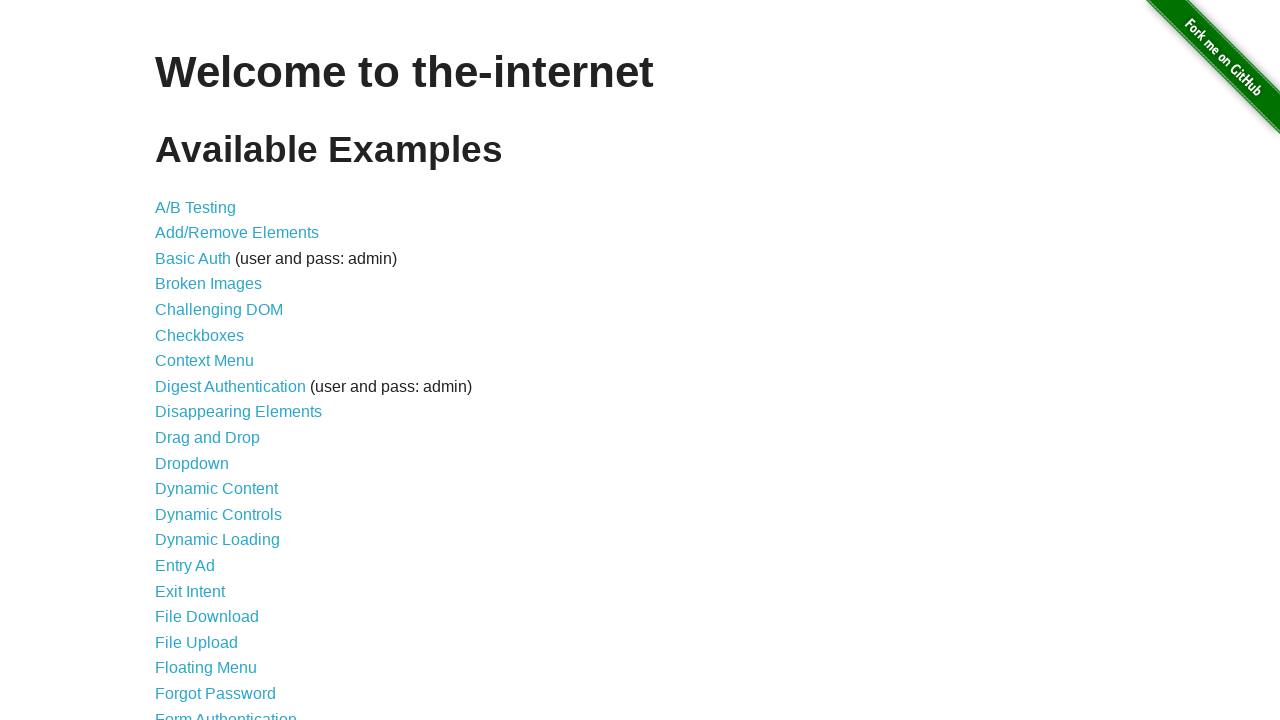

Clicked on the 'Multiple Windows' link at (218, 369) on a[href='/windows']
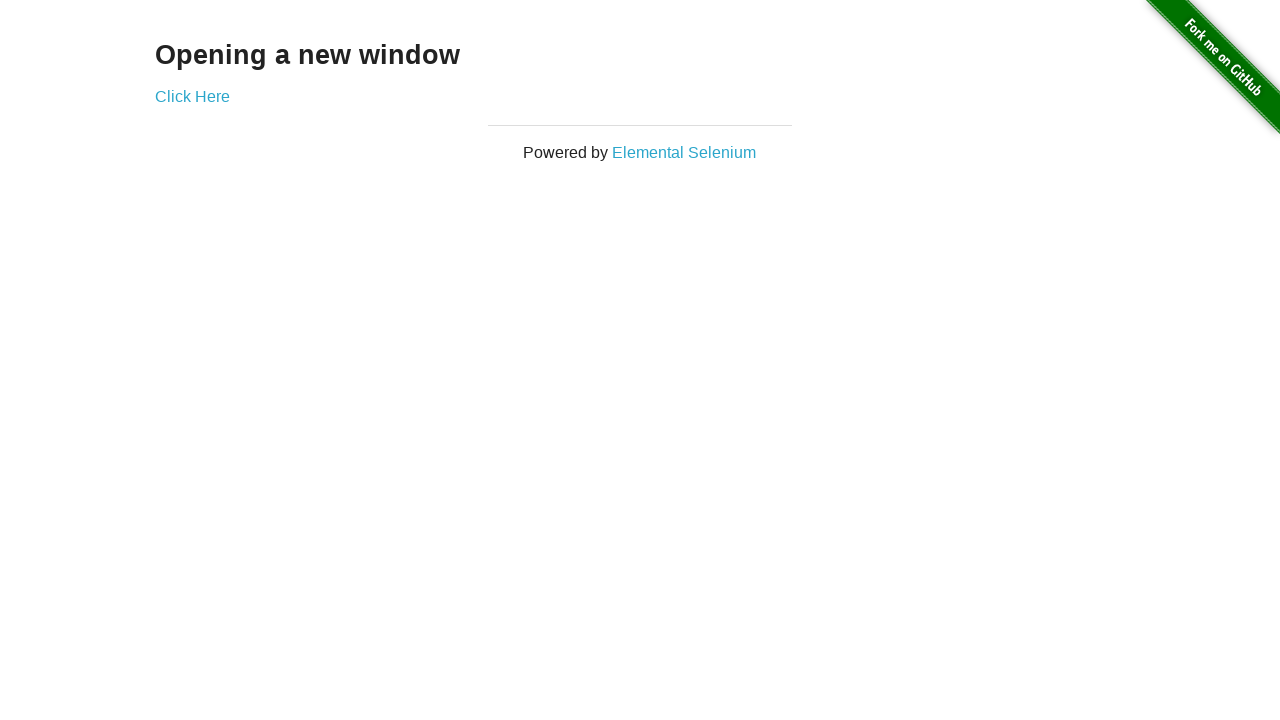

Clicked link to open a new window at (192, 96) on a[href='/windows/new']
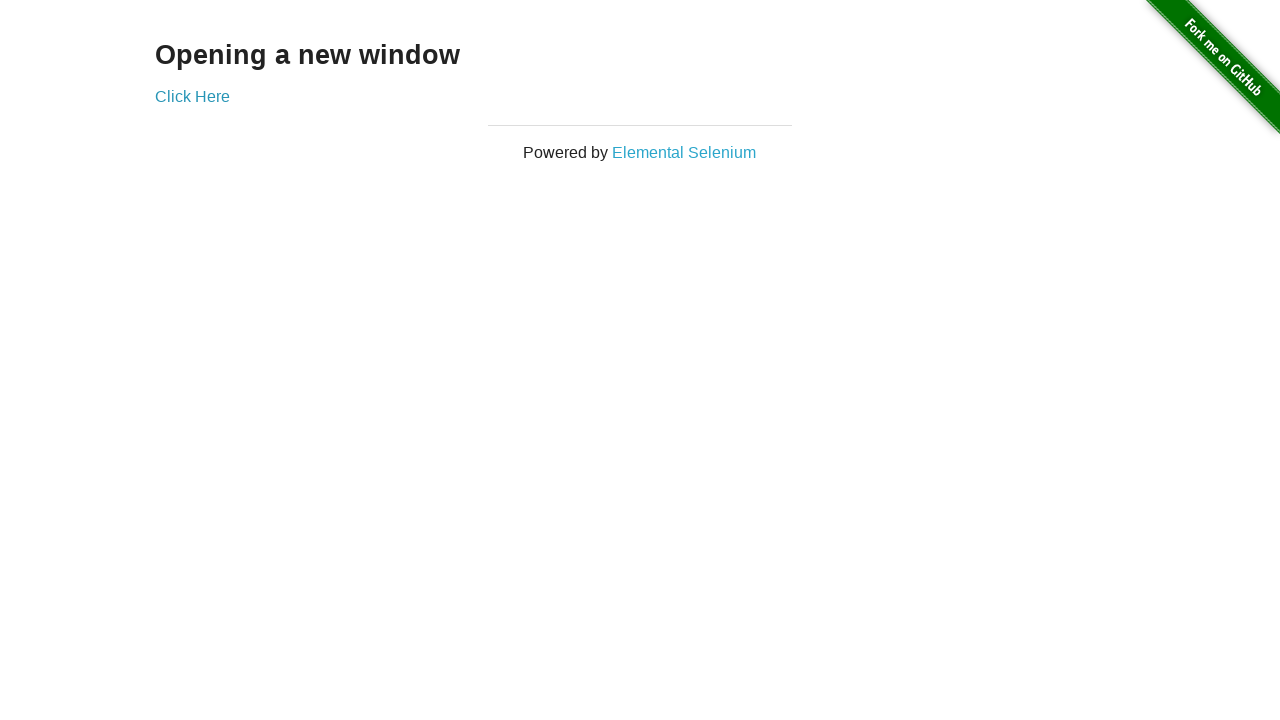

Captured new child window/page
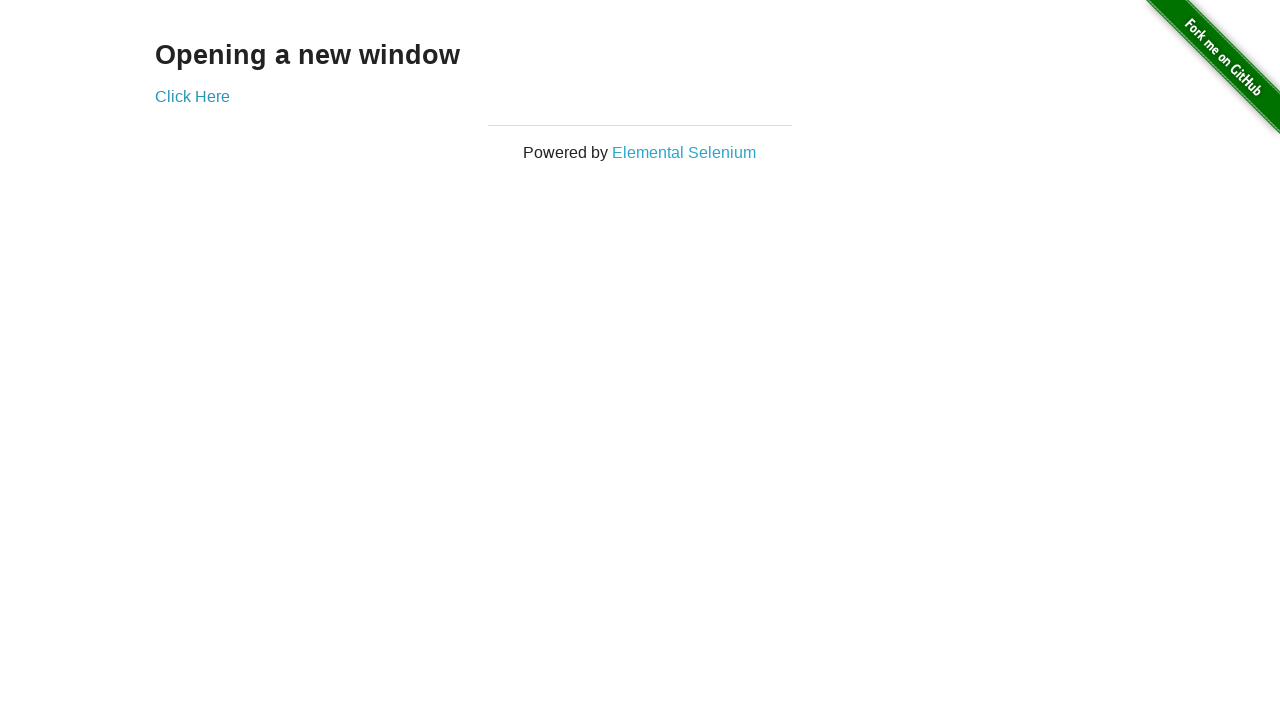

Child window finished loading
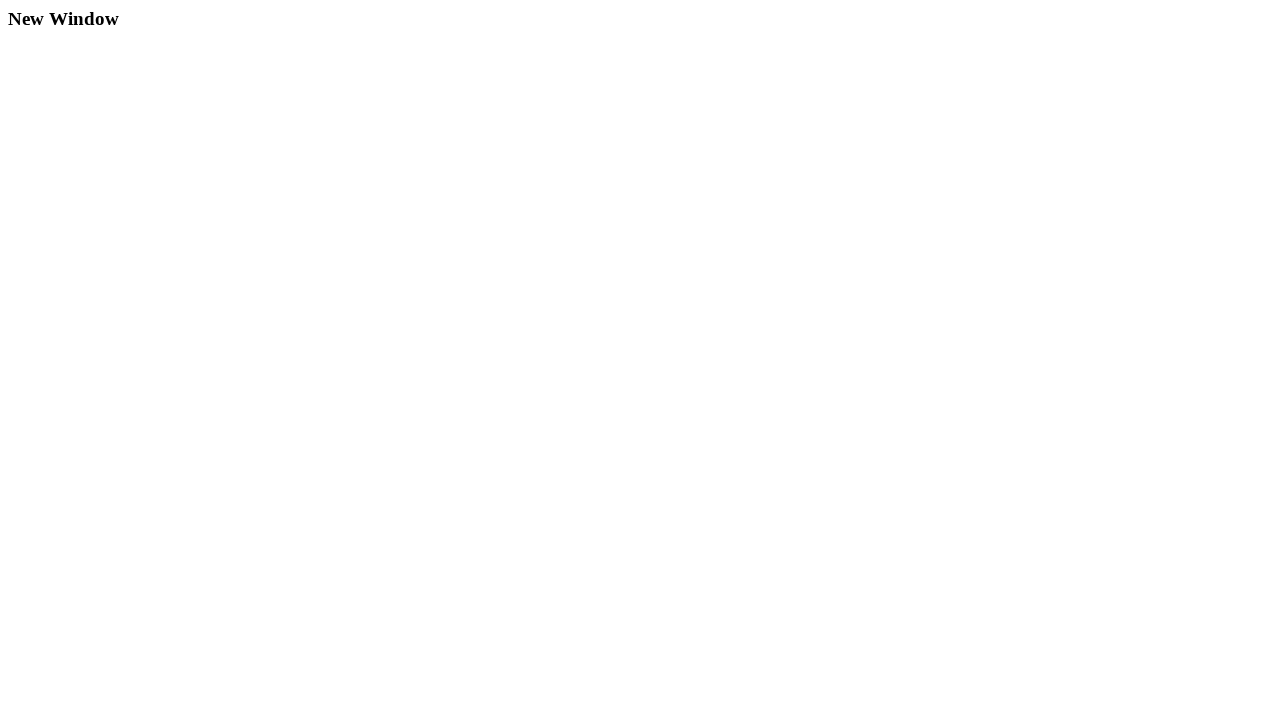

Verified h3 element exists in child window
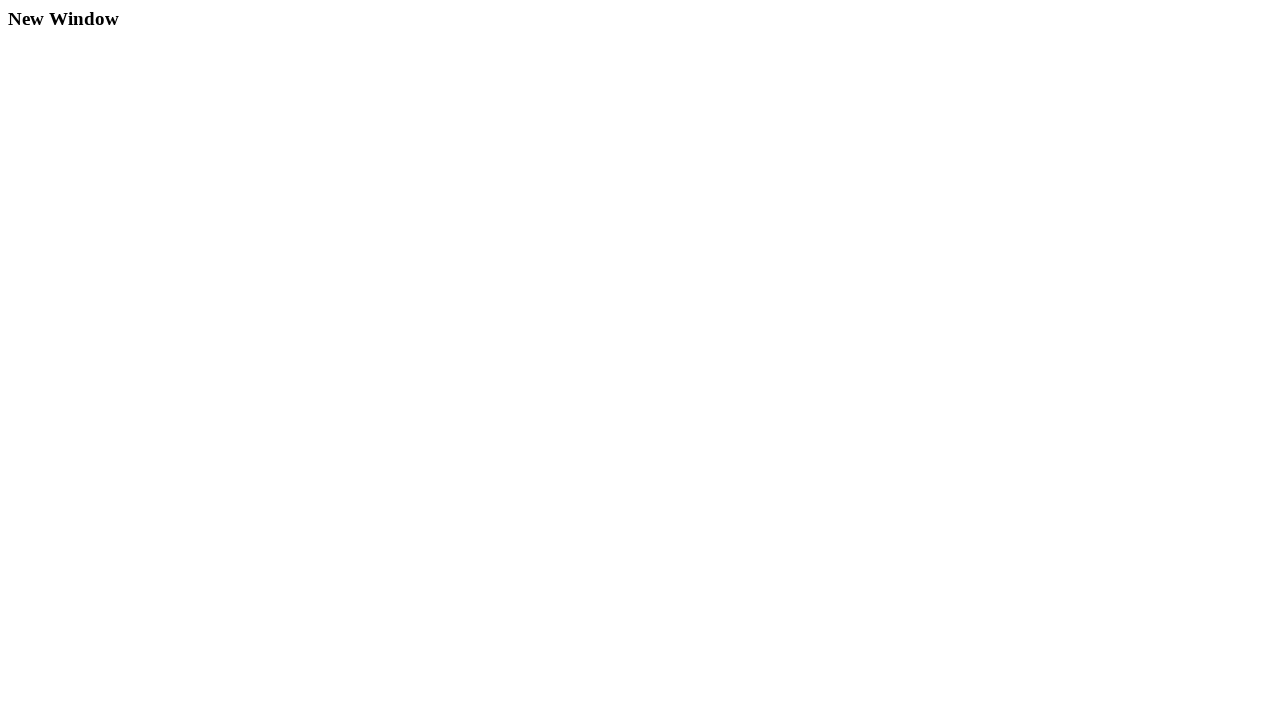

Verified h3 element exists in parent window
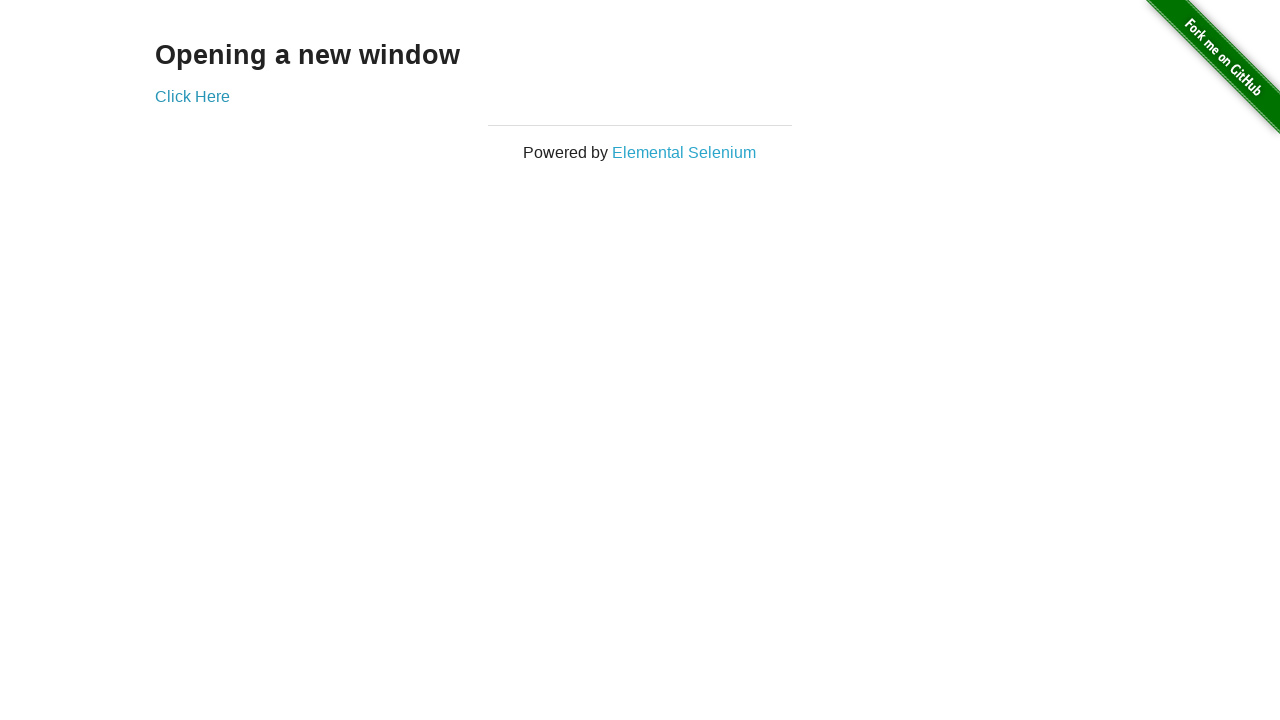

Closed the child window
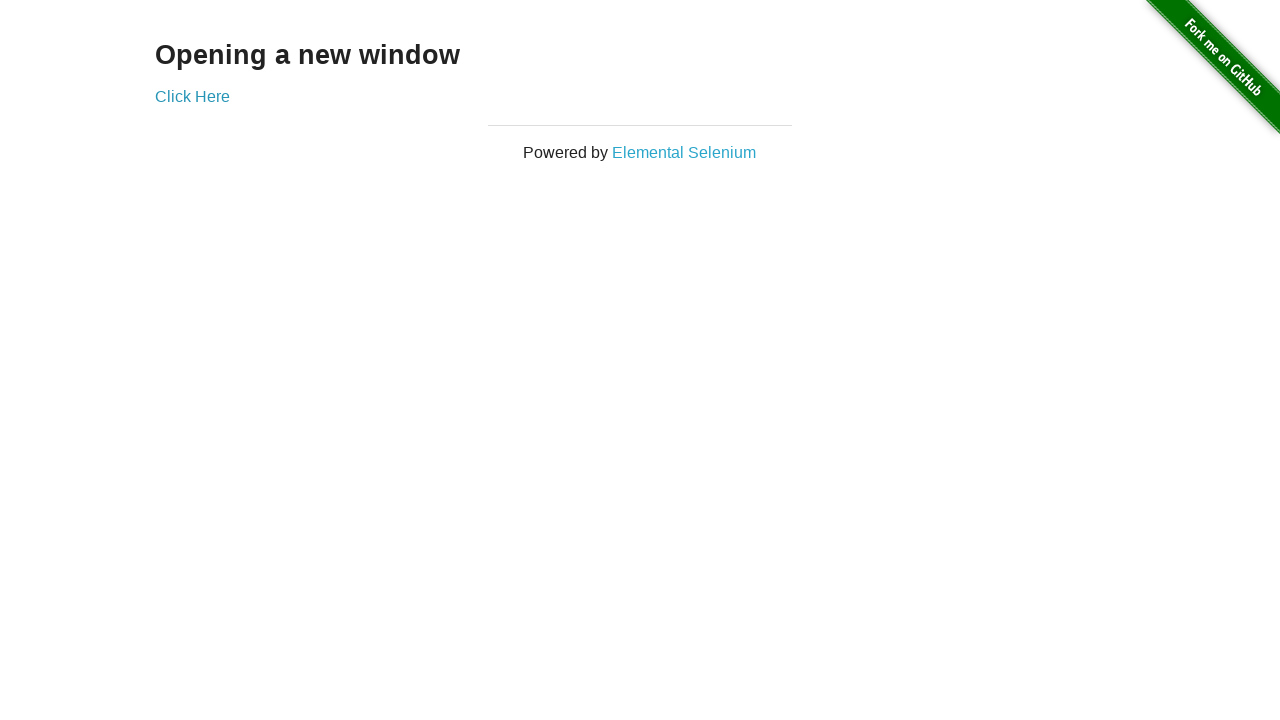

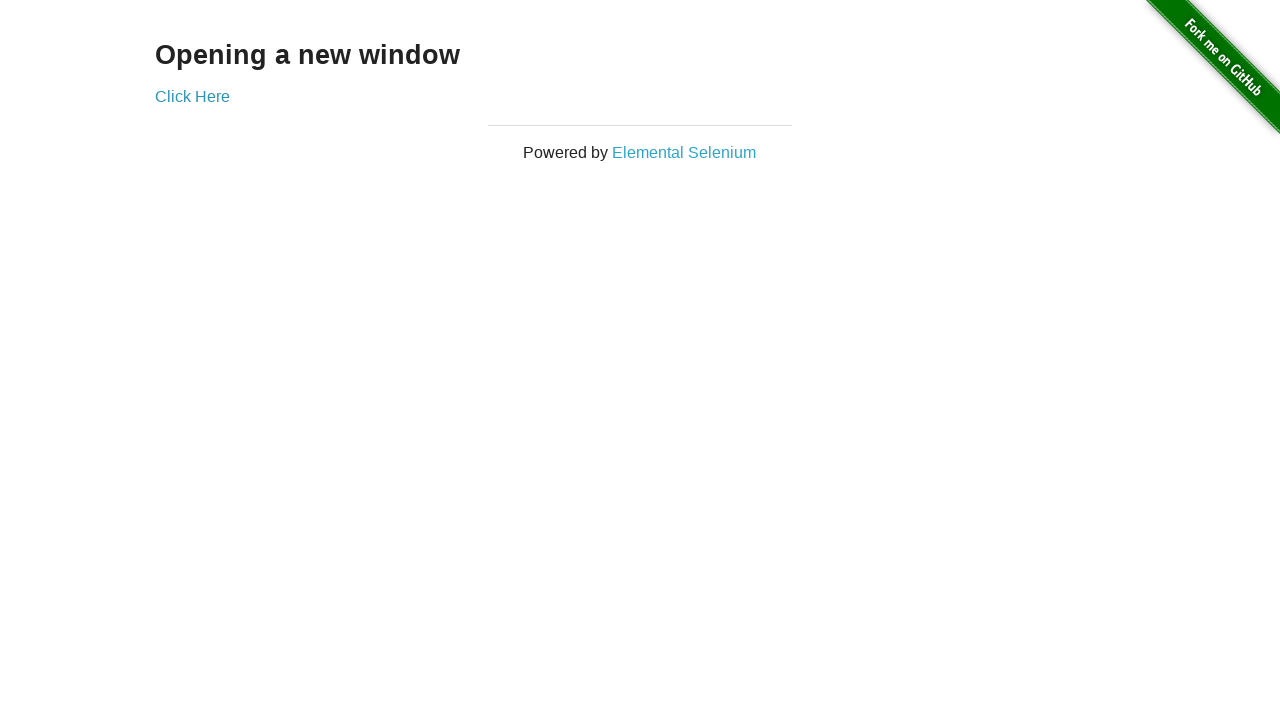